Tests browser window handling by opening a new window through a link click and switching between windows to verify their titles

Starting URL: https://the-internet.herokuapp.com/windows

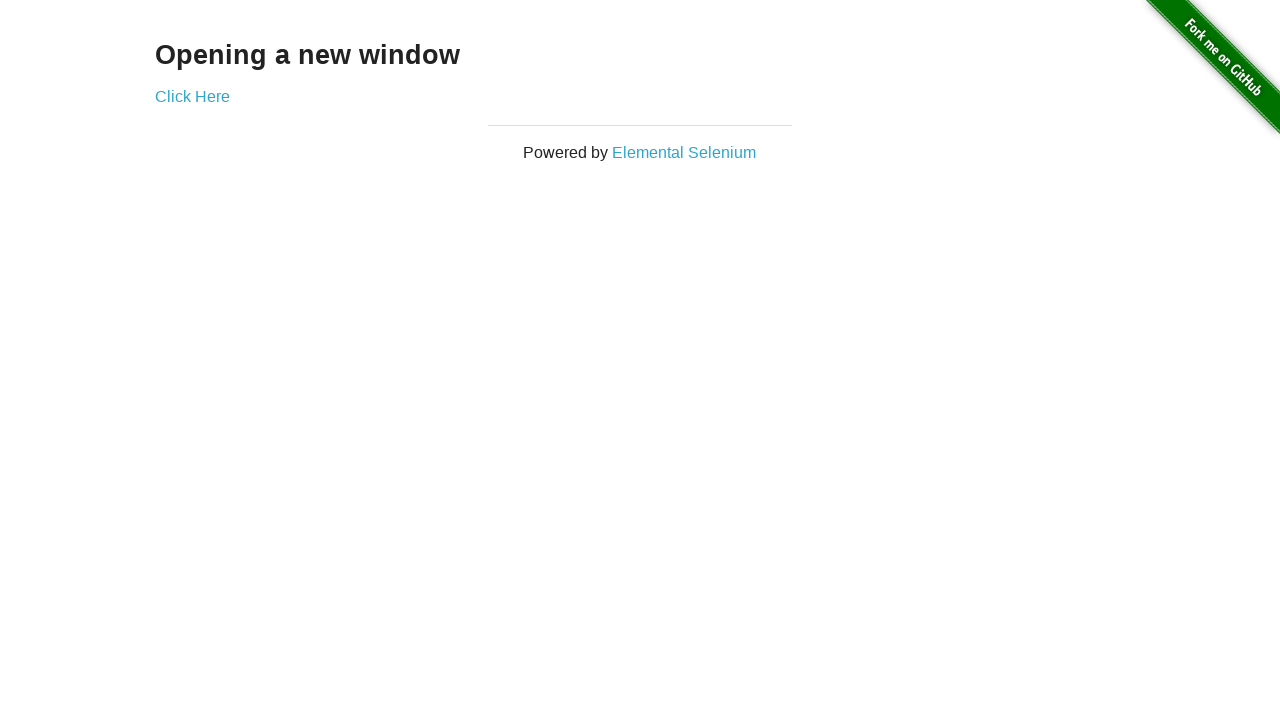

Clicked link to open new window at (192, 96) on xpath=//a[contains(@href, 'new')]
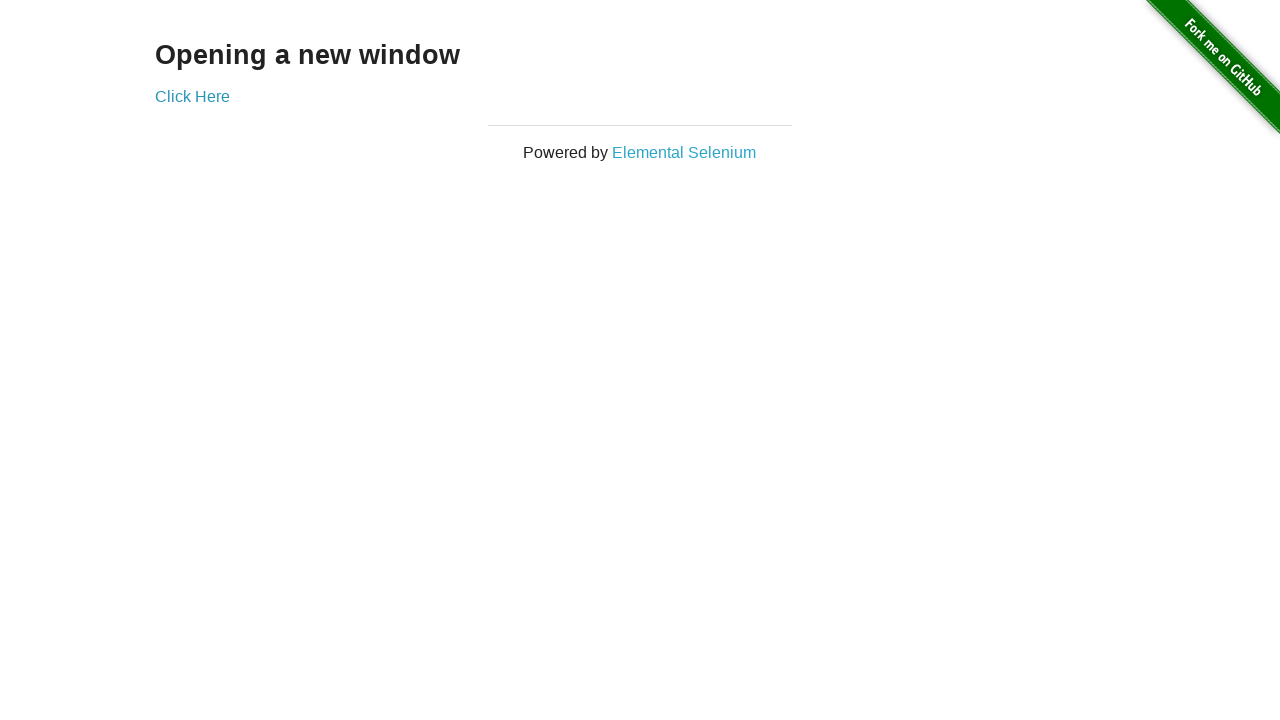

New window opened and captured
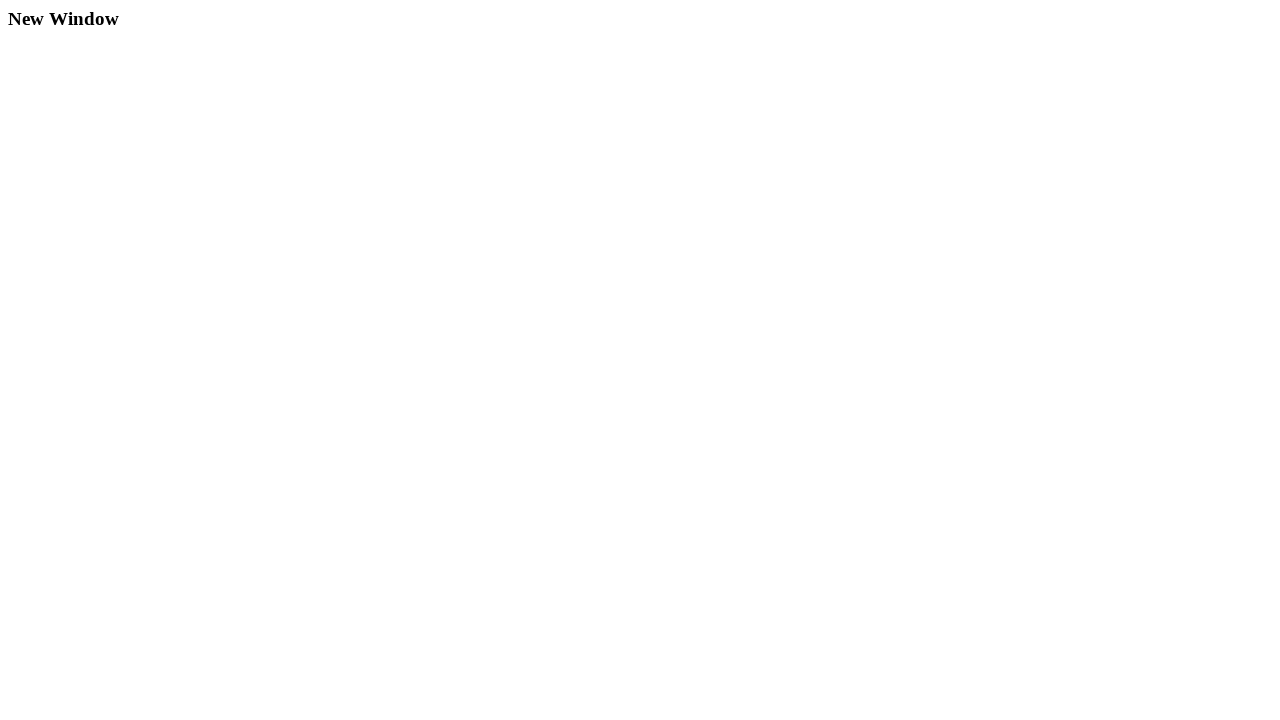

New window page load completed
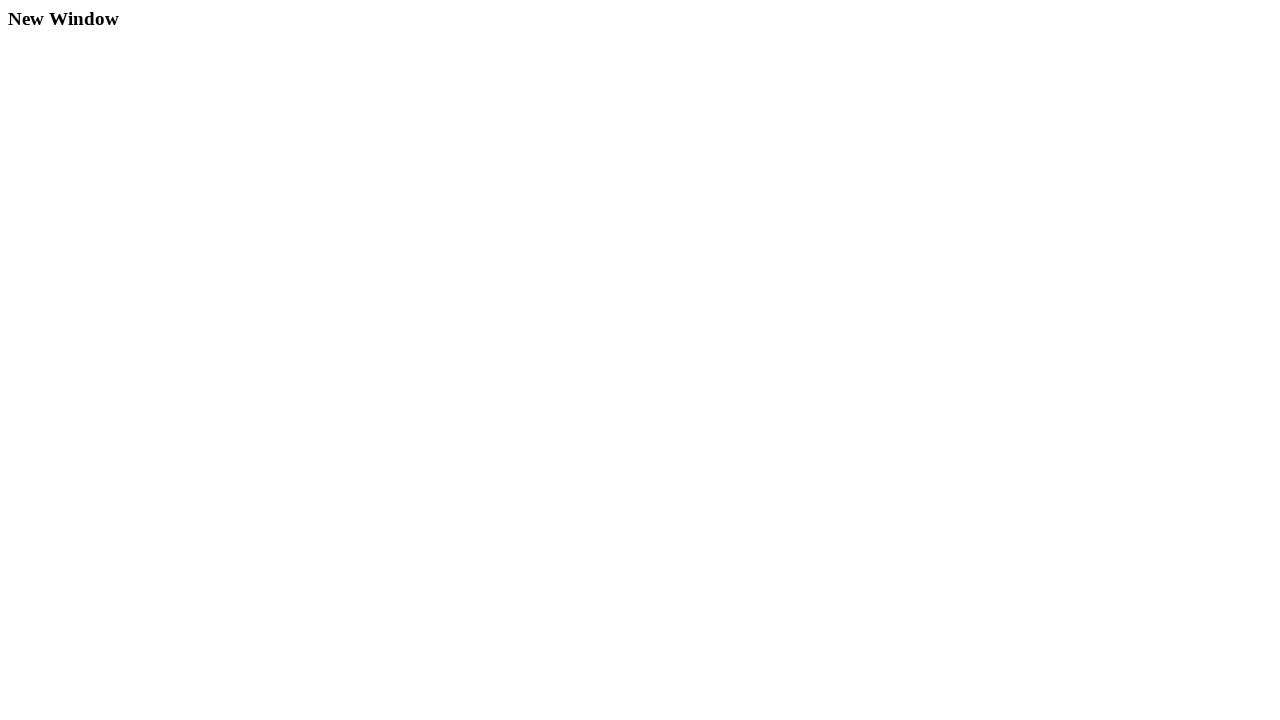

Verified new window title is 'New Window'
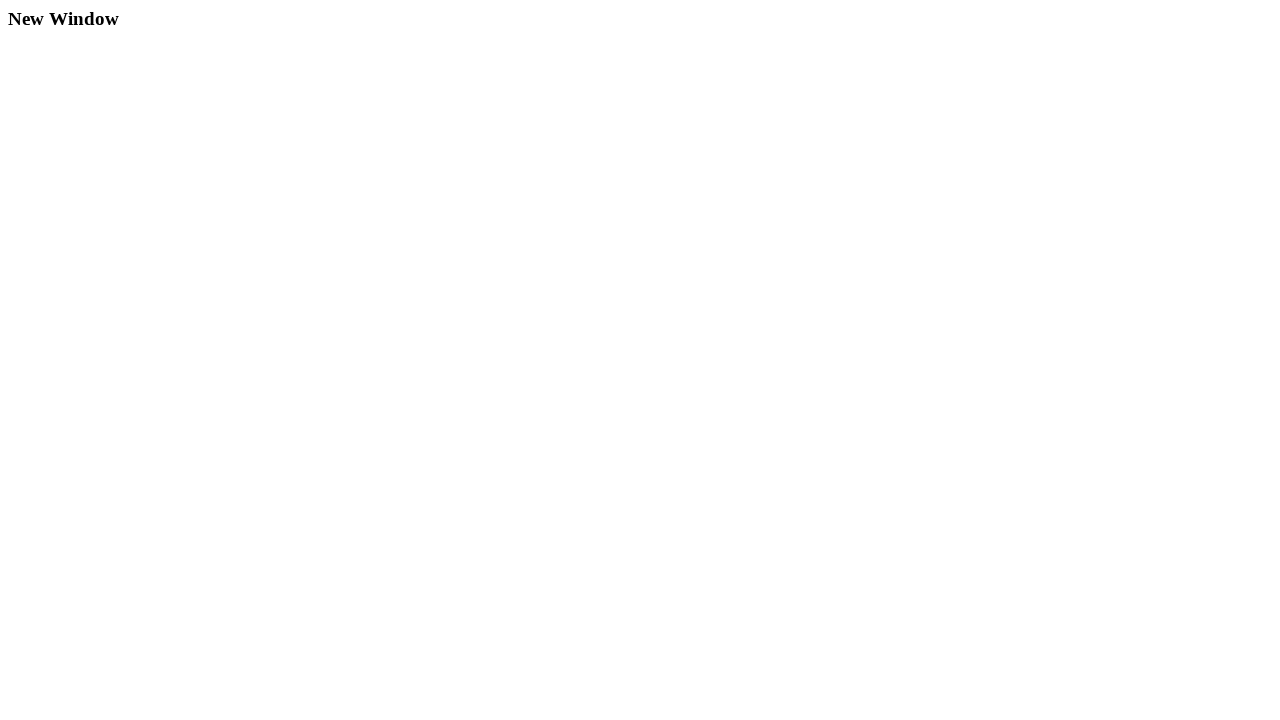

Switched back to original window
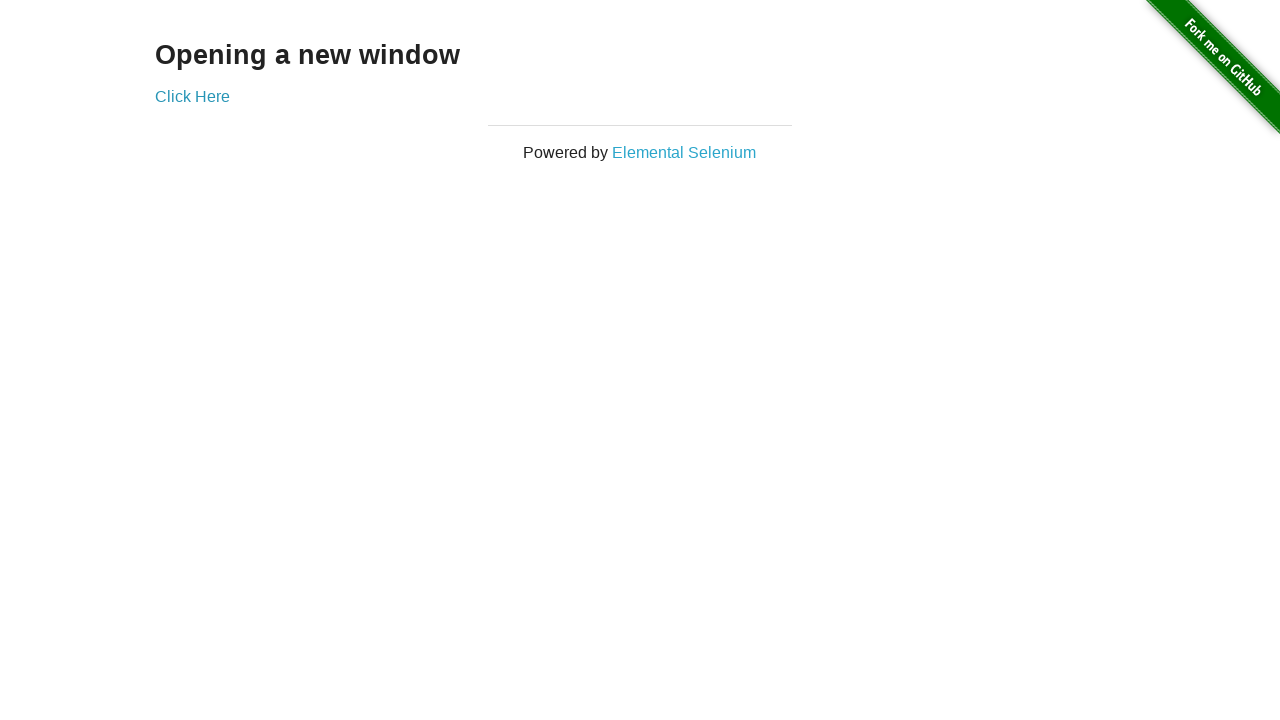

Verified original window title contains 'The Internet'
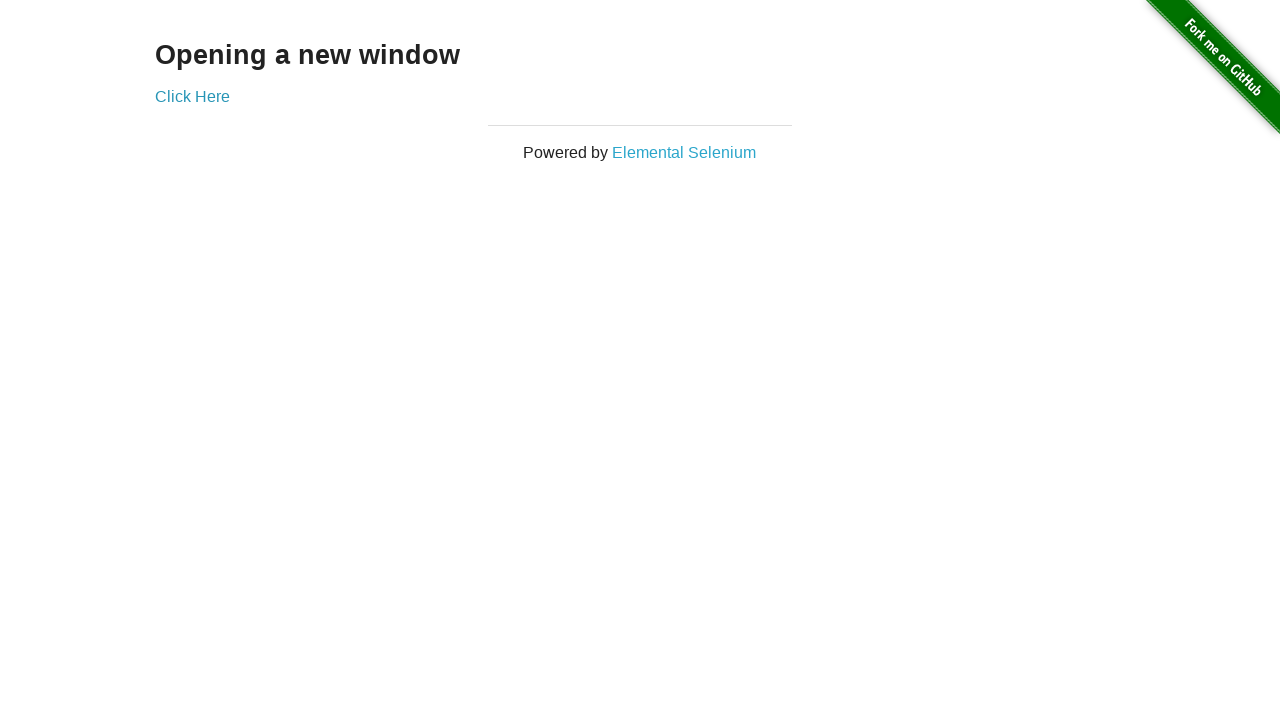

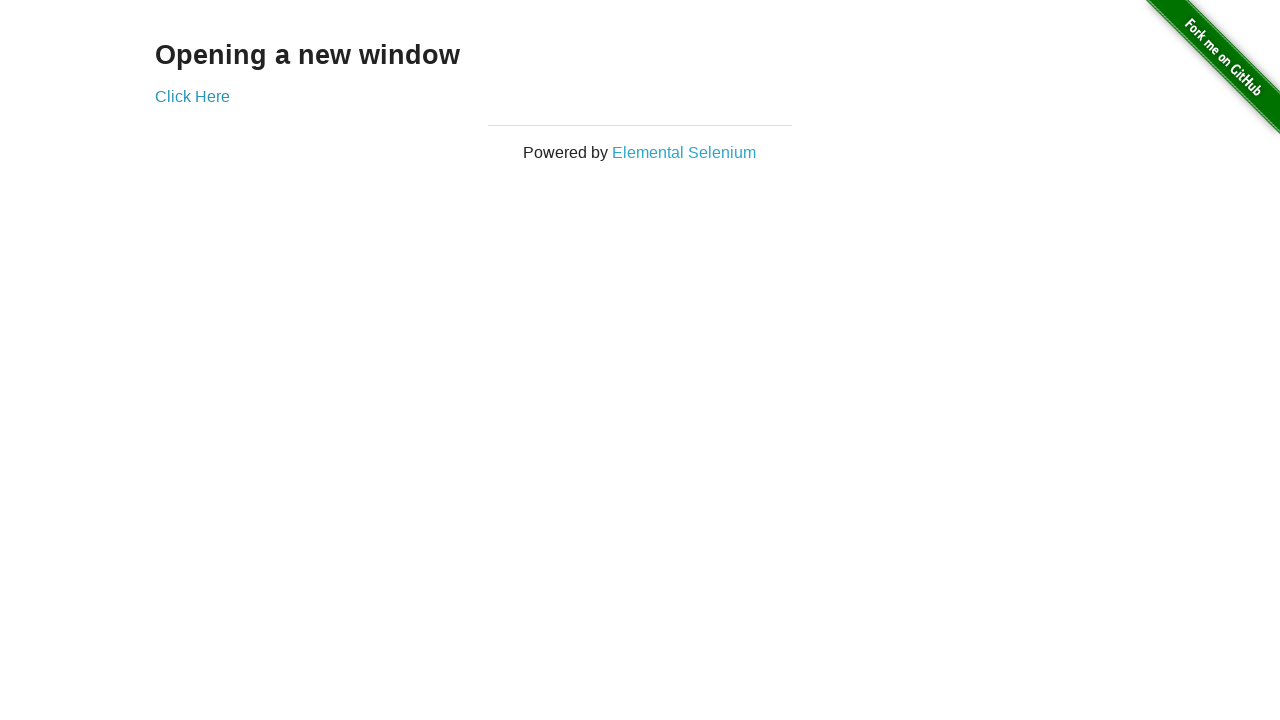